Tests JavaScript alert handling by clicking a button to trigger an alert dialog and then accepting it

Starting URL: https://demoqa.com/alerts

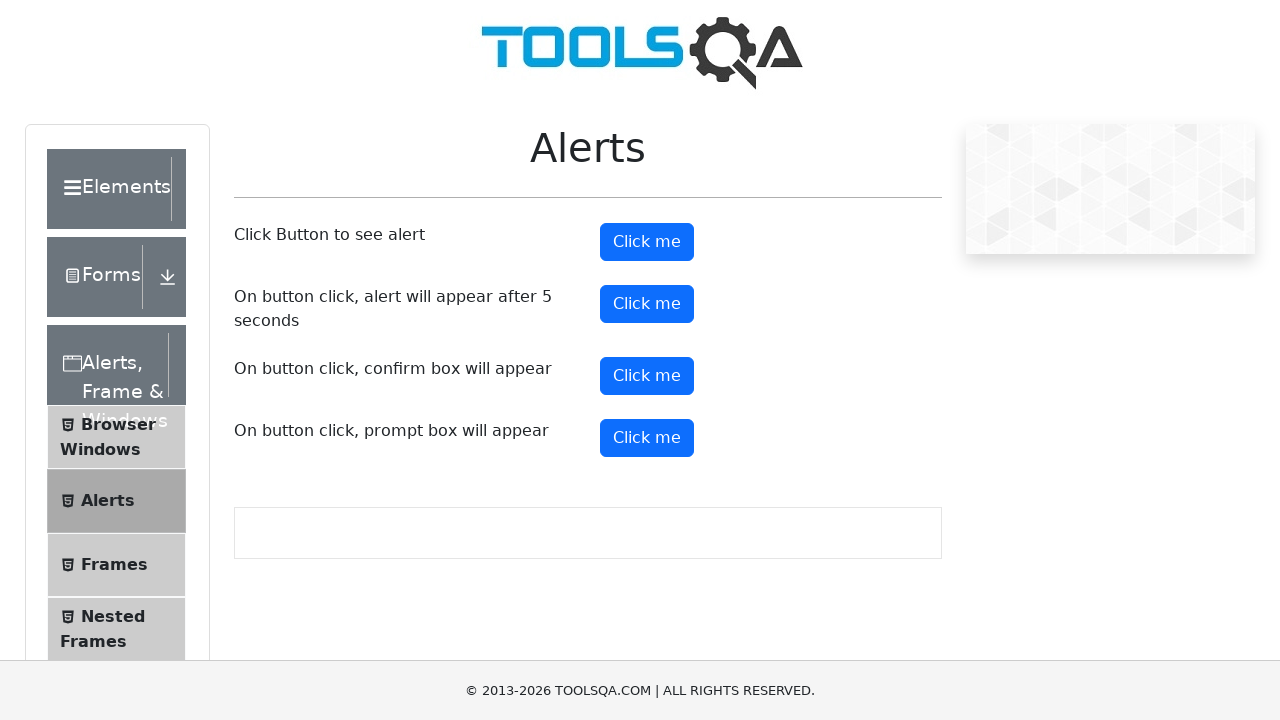

Clicked alert button to trigger JavaScript alert dialog at (647, 242) on button#alertButton
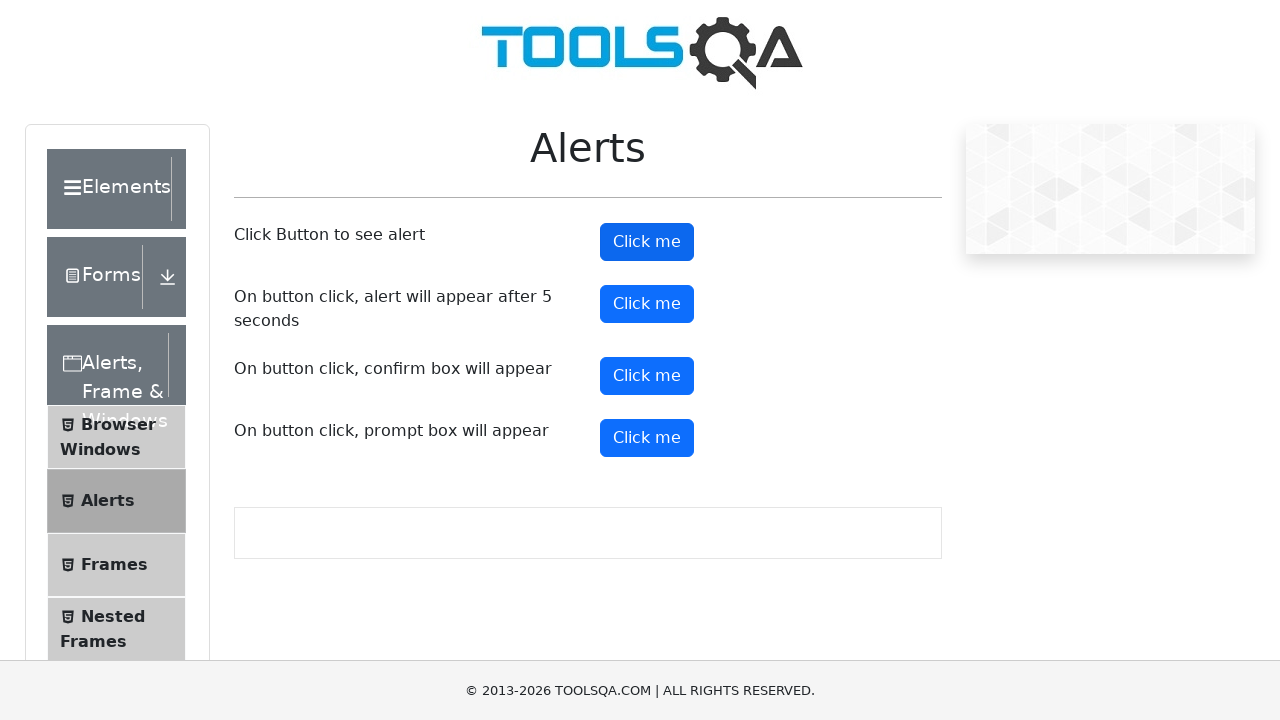

Registered dialog handler to accept alert
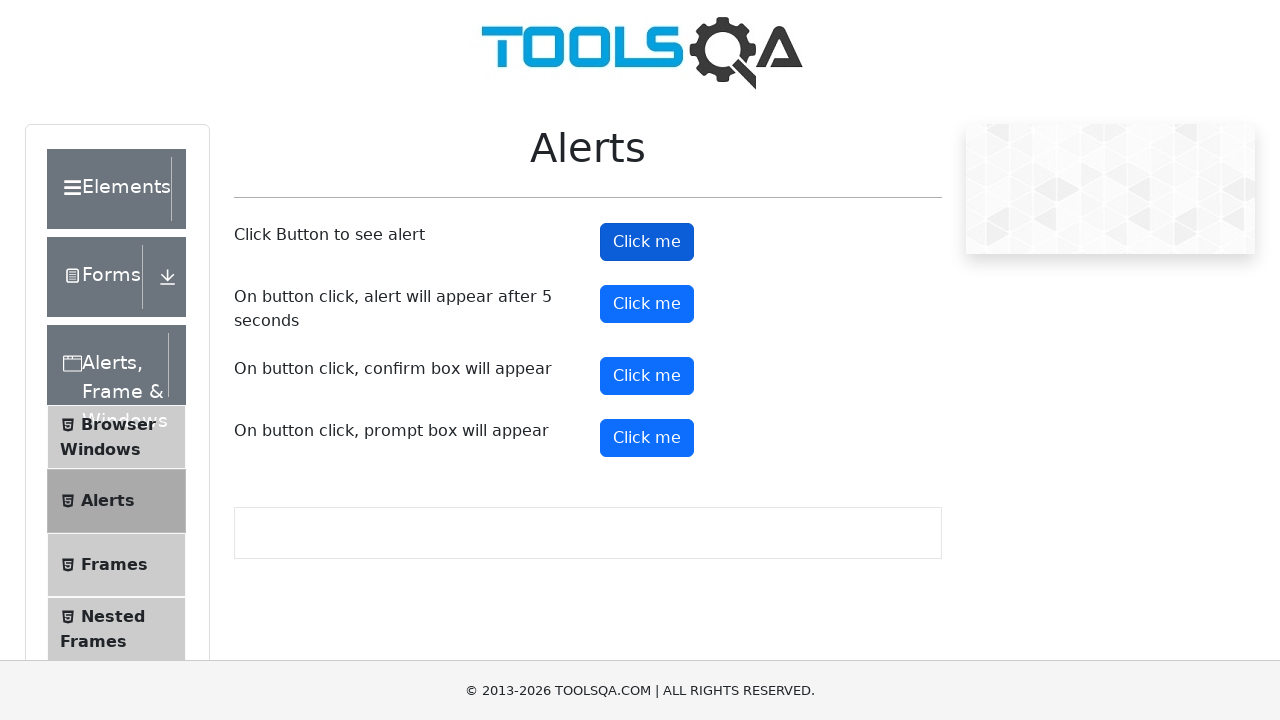

Waited for alert dialog to be processed and accepted
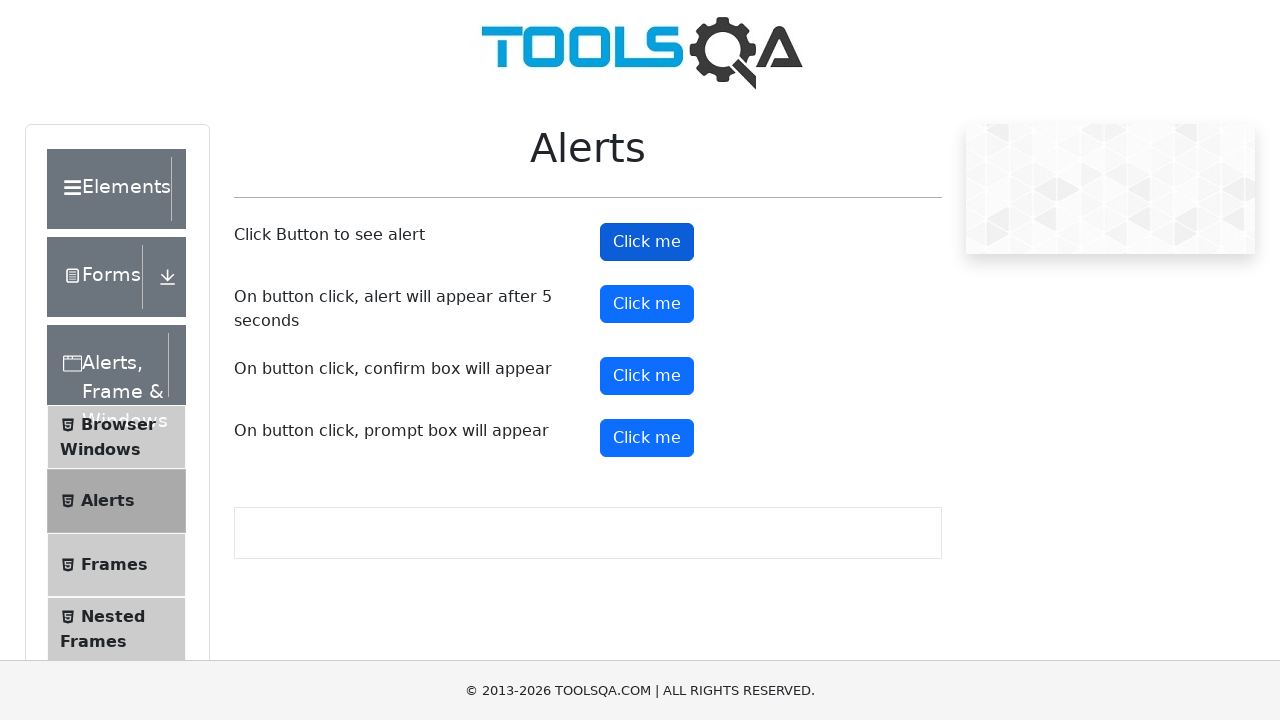

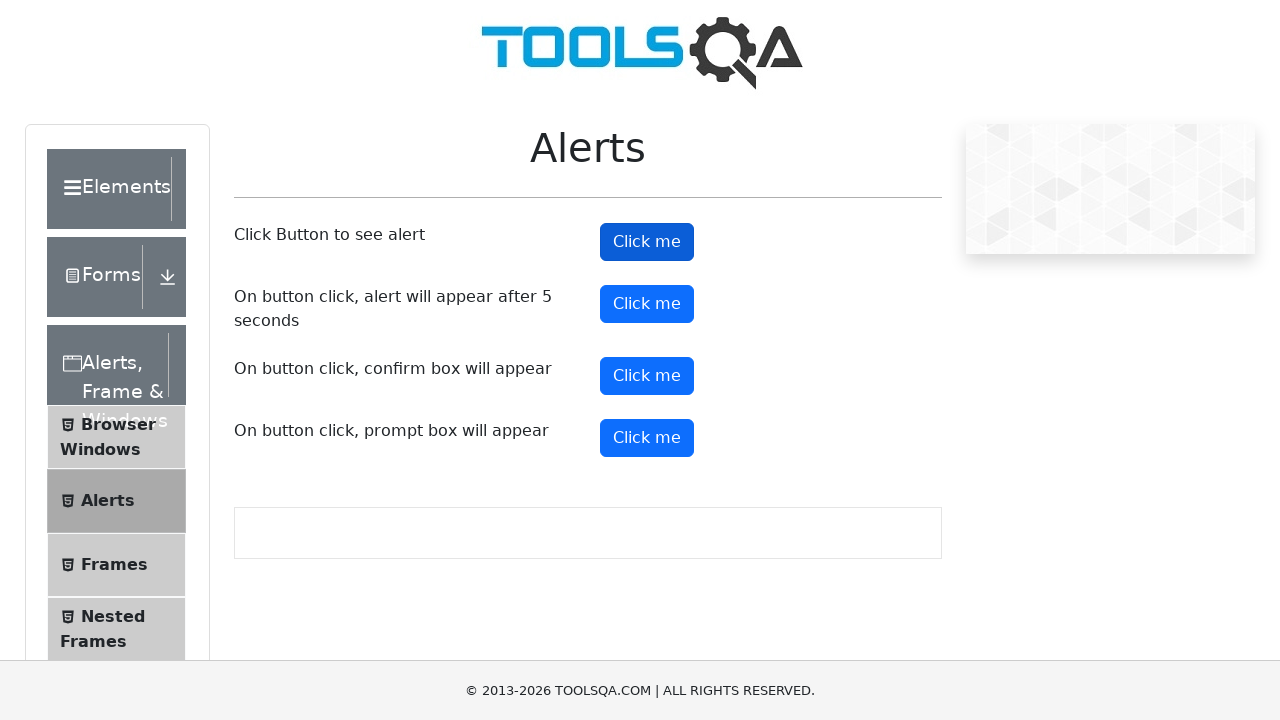